Tests finding a link by calculated text value, clicking it, then filling out a personal information form with first name, last name, city, and country fields, and submitting it.

Starting URL: http://suninjuly.github.io/find_link_text

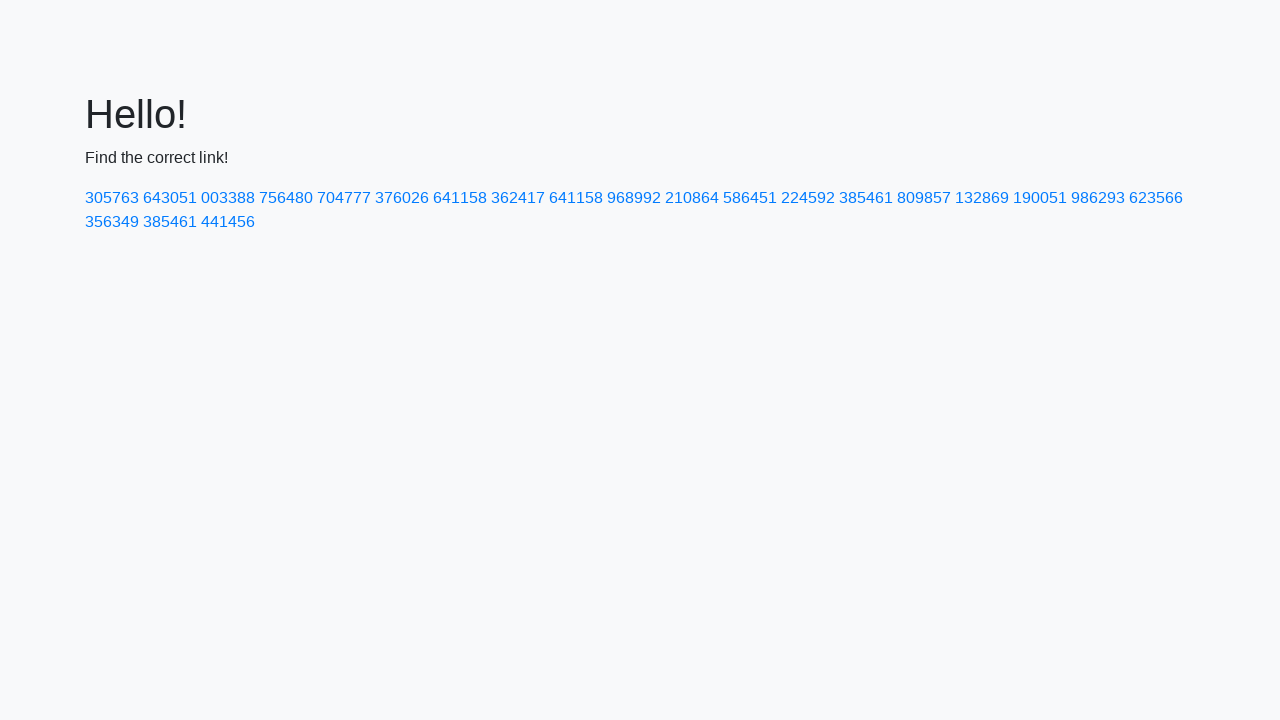

Clicked link with calculated text value '224592' at (808, 198) on text=224592
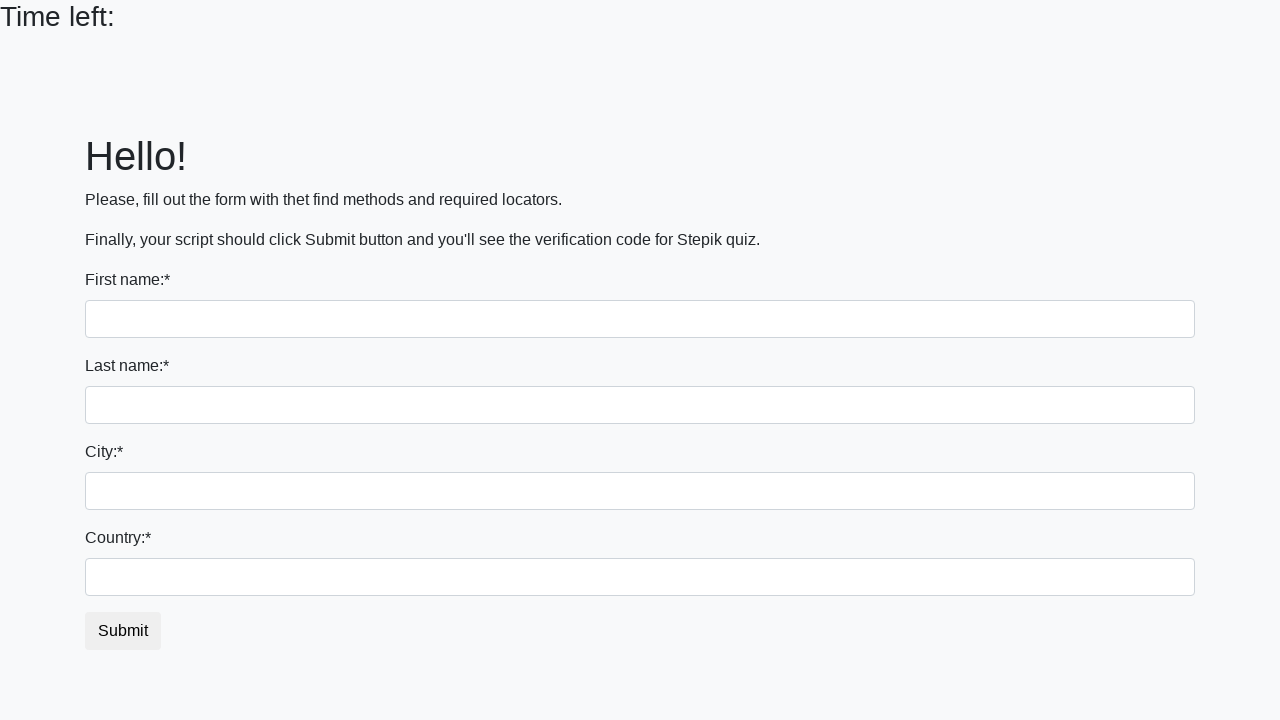

Filled first name field with 'Ivan' on input
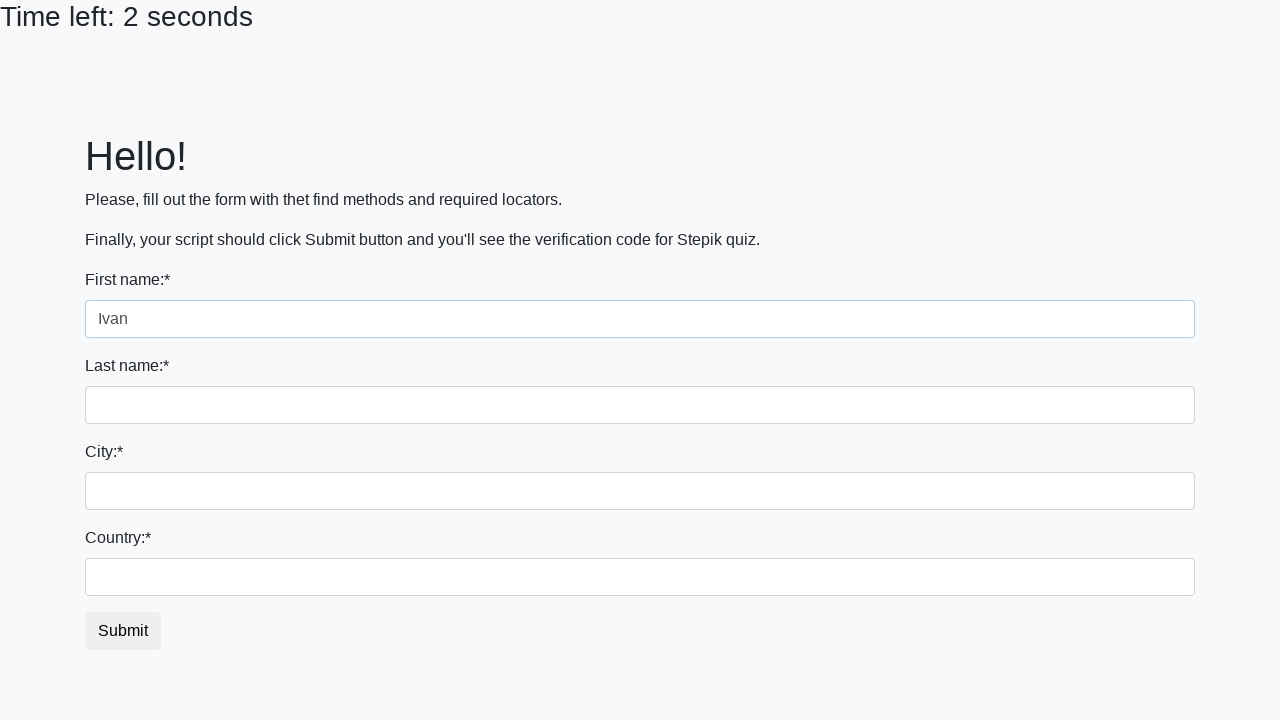

Filled last name field with 'Petrov' on input[name='last_name']
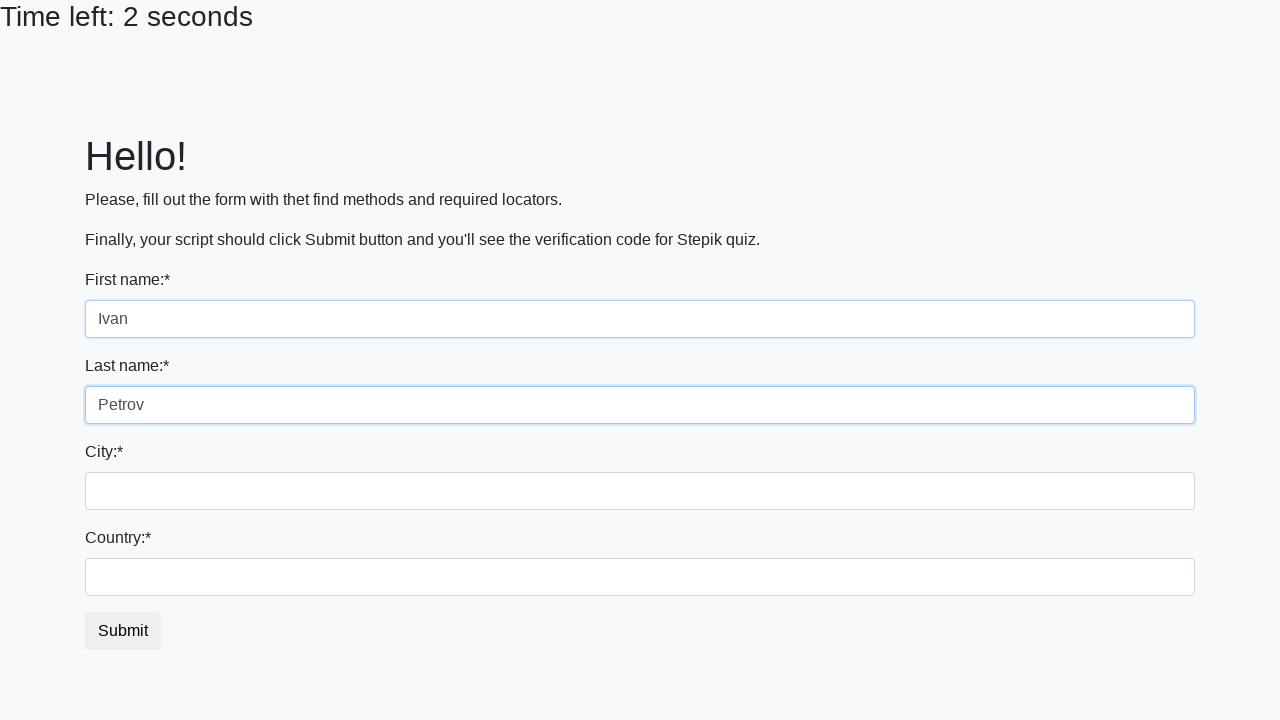

Filled city field with 'Smolensk' on .city
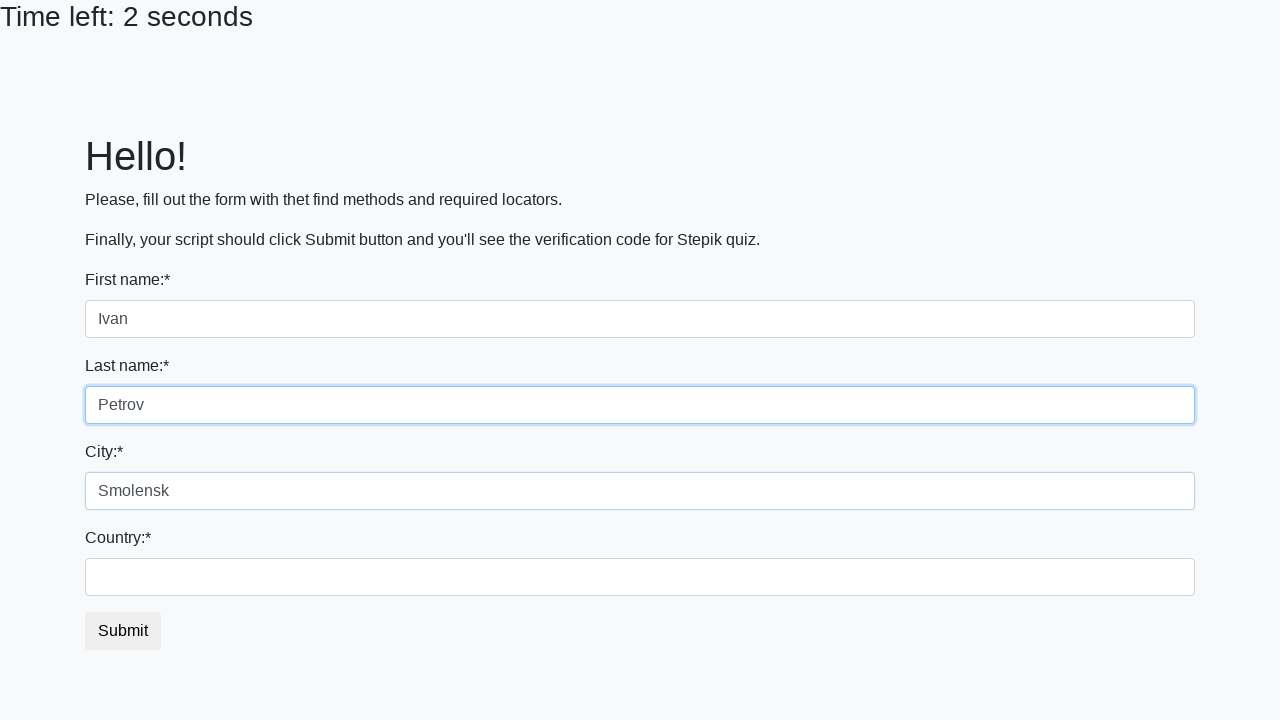

Filled country field with 'Russia' on #country
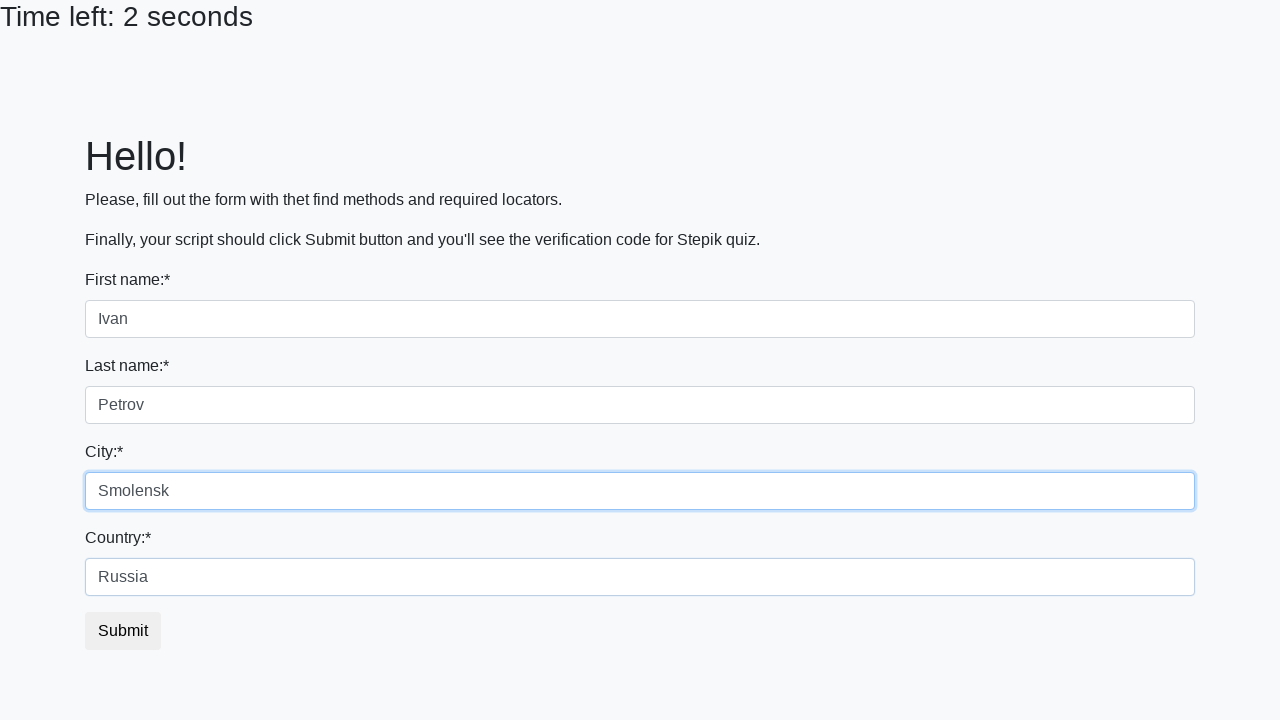

Clicked submit button to submit the form at (123, 631) on button.btn
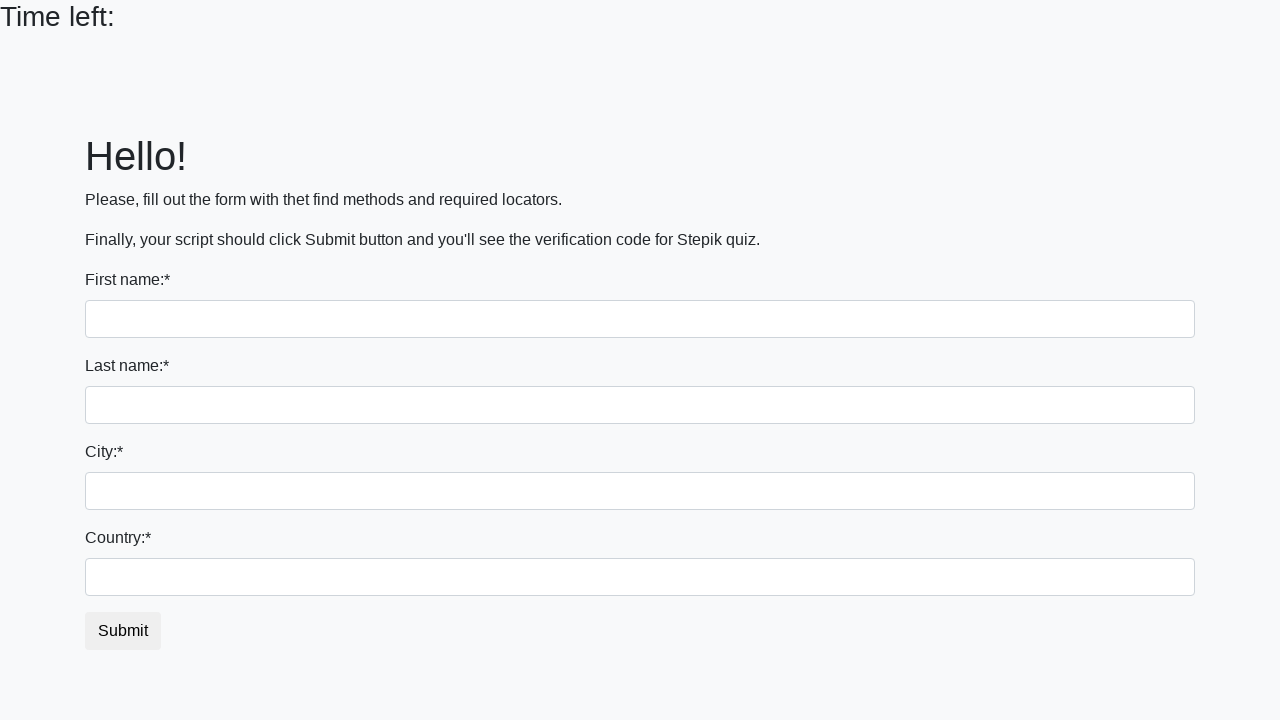

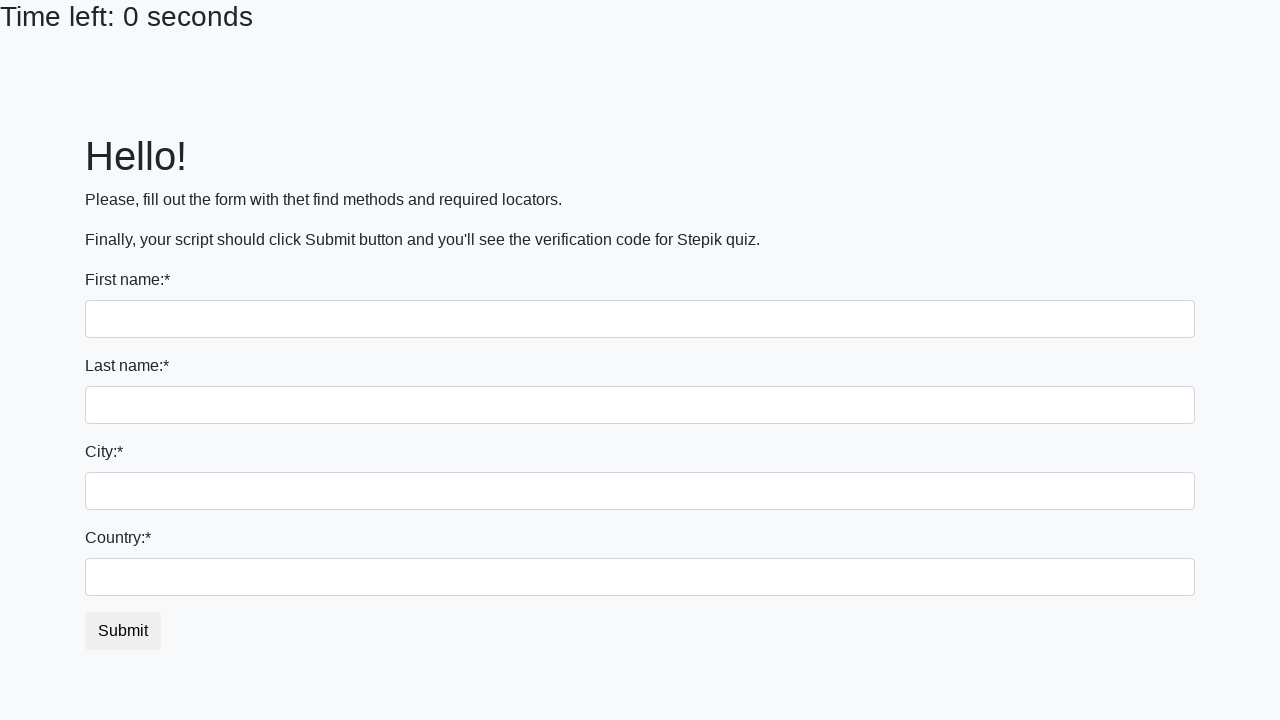